Tests add/remove element functionality by clicking the Add button to make a Remove button appear, then clicking Remove to hide it again, and verifying visibility states throughout

Starting URL: https://testotomasyonu.com/addremove/

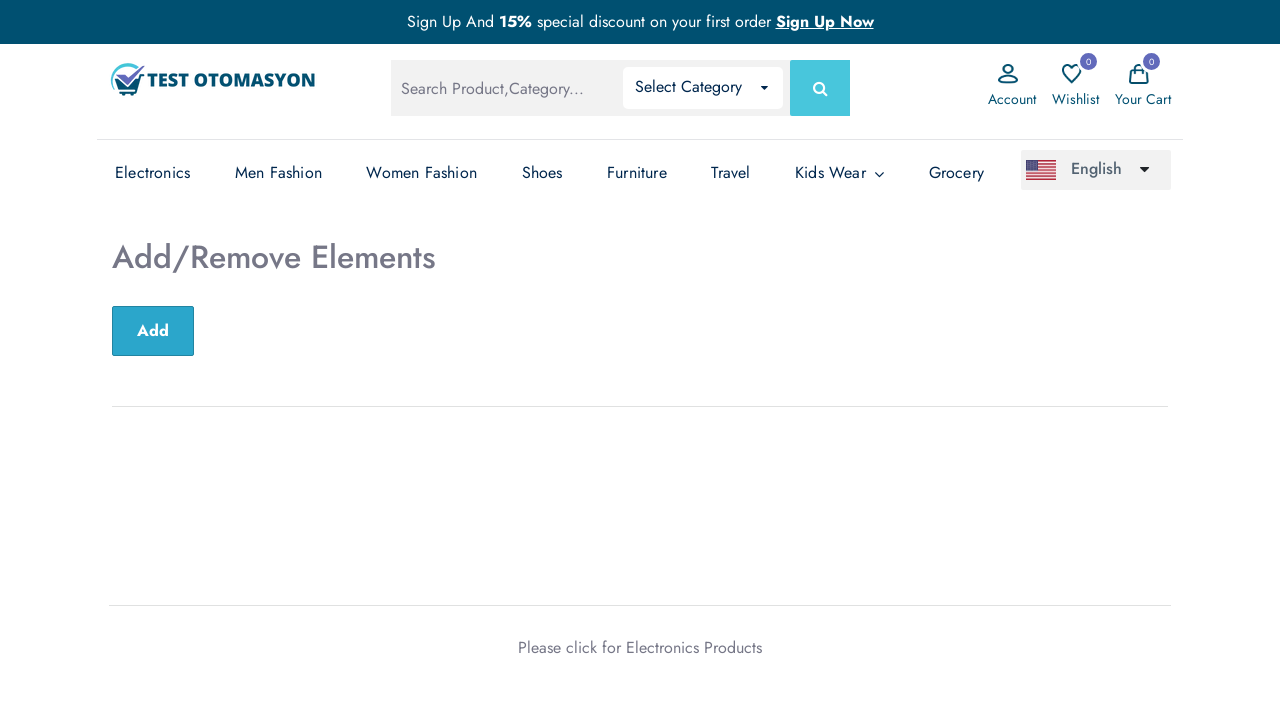

Clicked Add Element button at (153, 331) on button#sub-btn
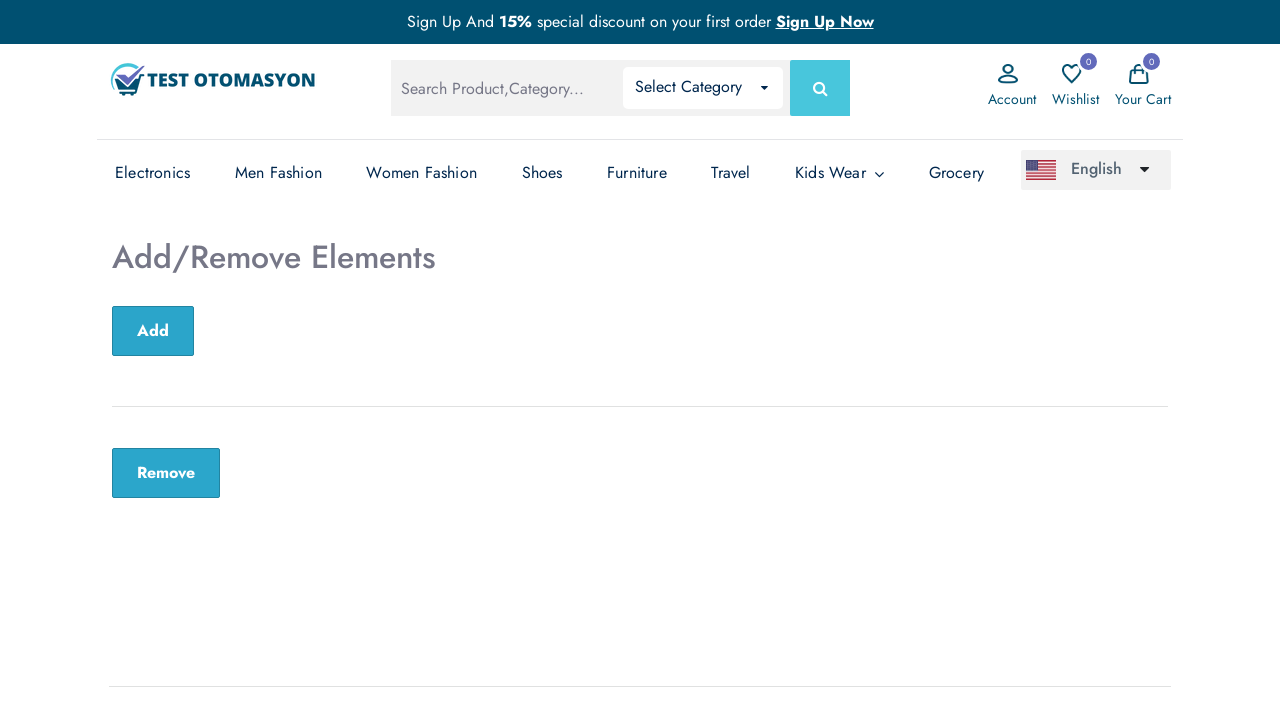

Remove button became visible after clicking Add
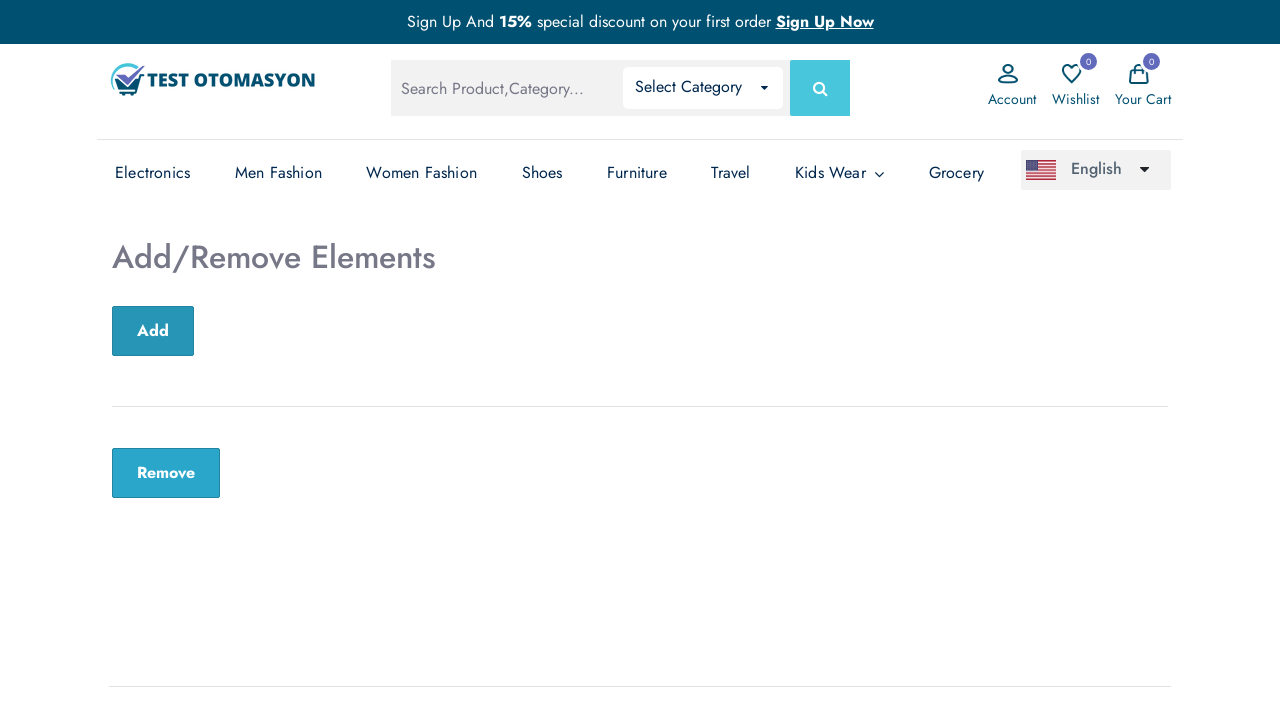

Clicked Remove button at (166, 473) on button.remove-btn
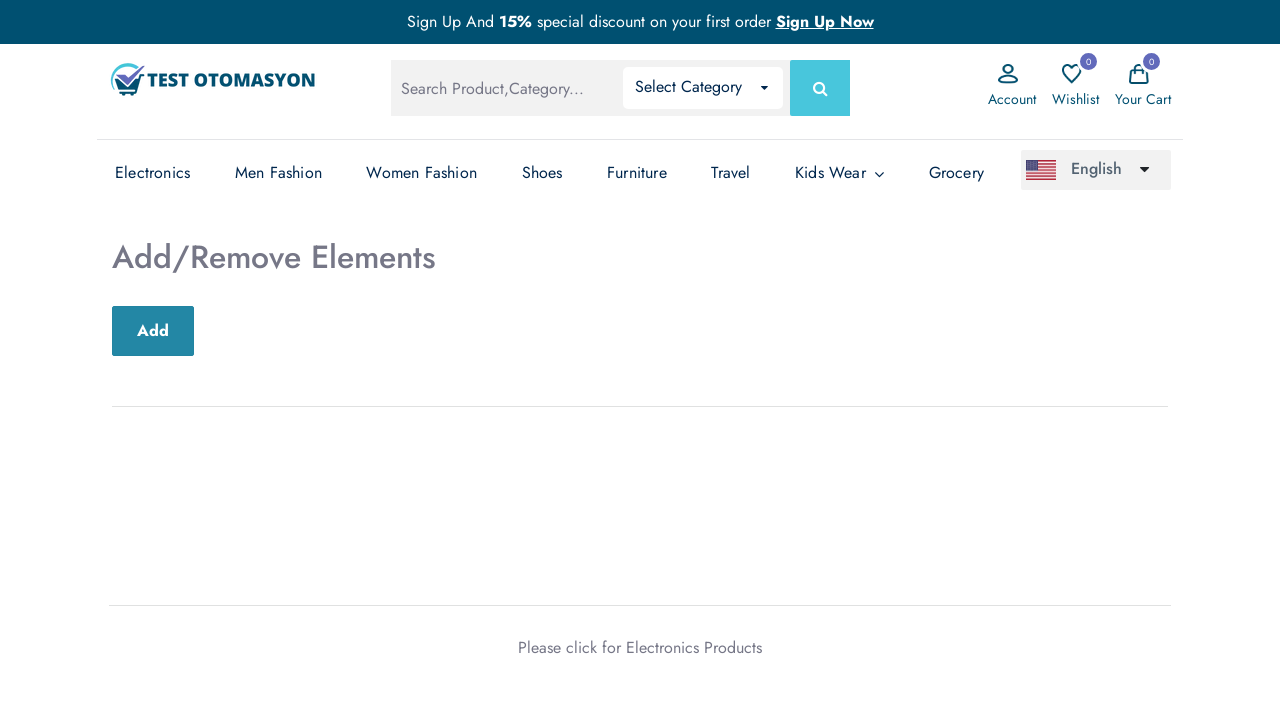

Add/Remove Elements text container is visible
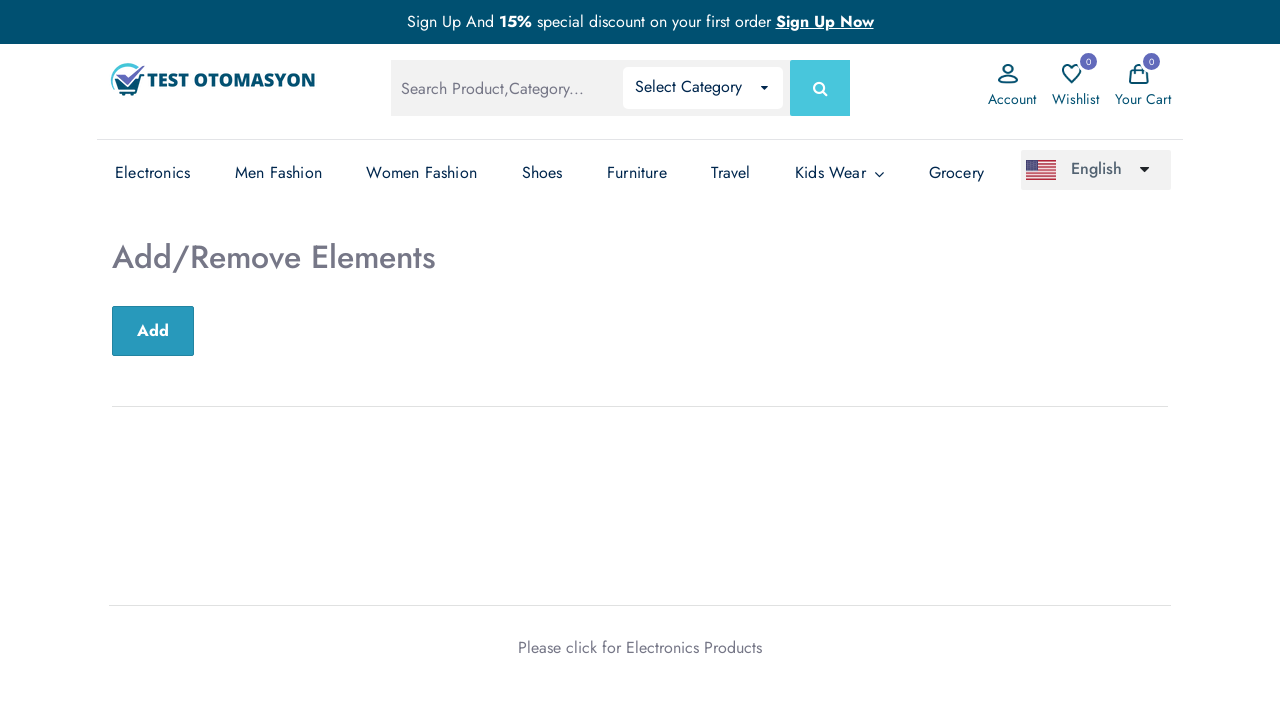

Remove button is no longer present after clicking it
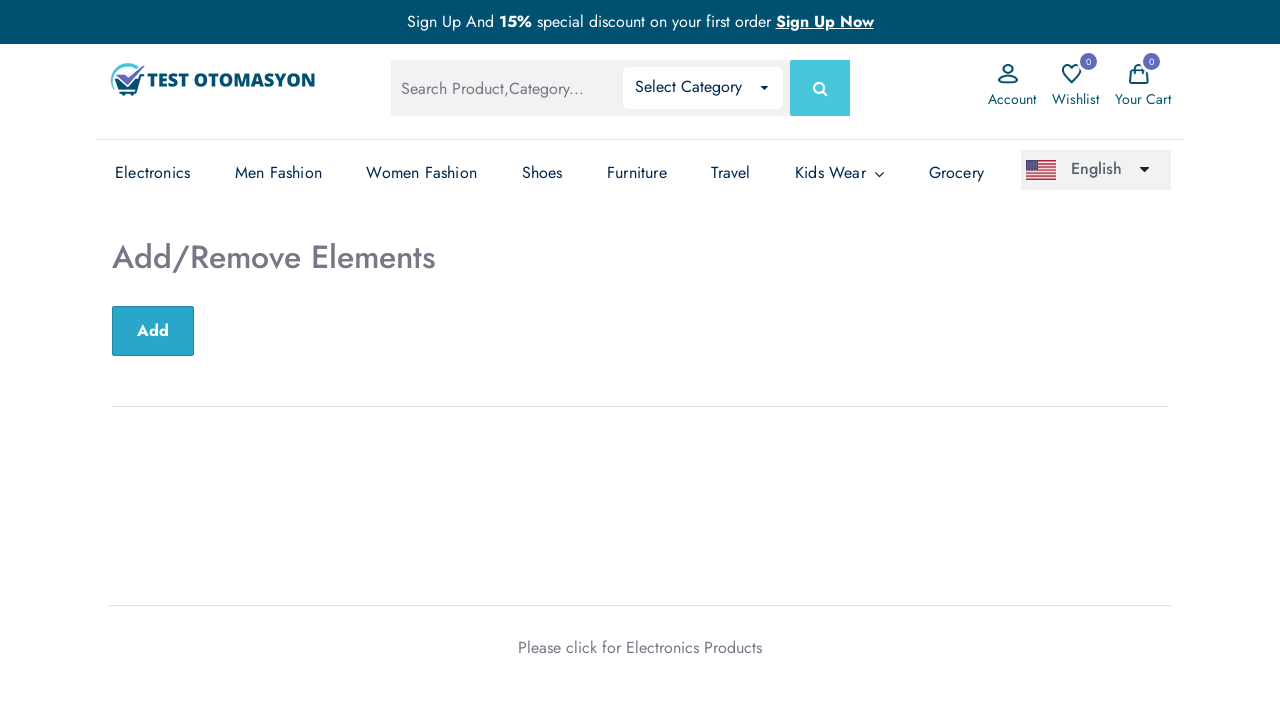

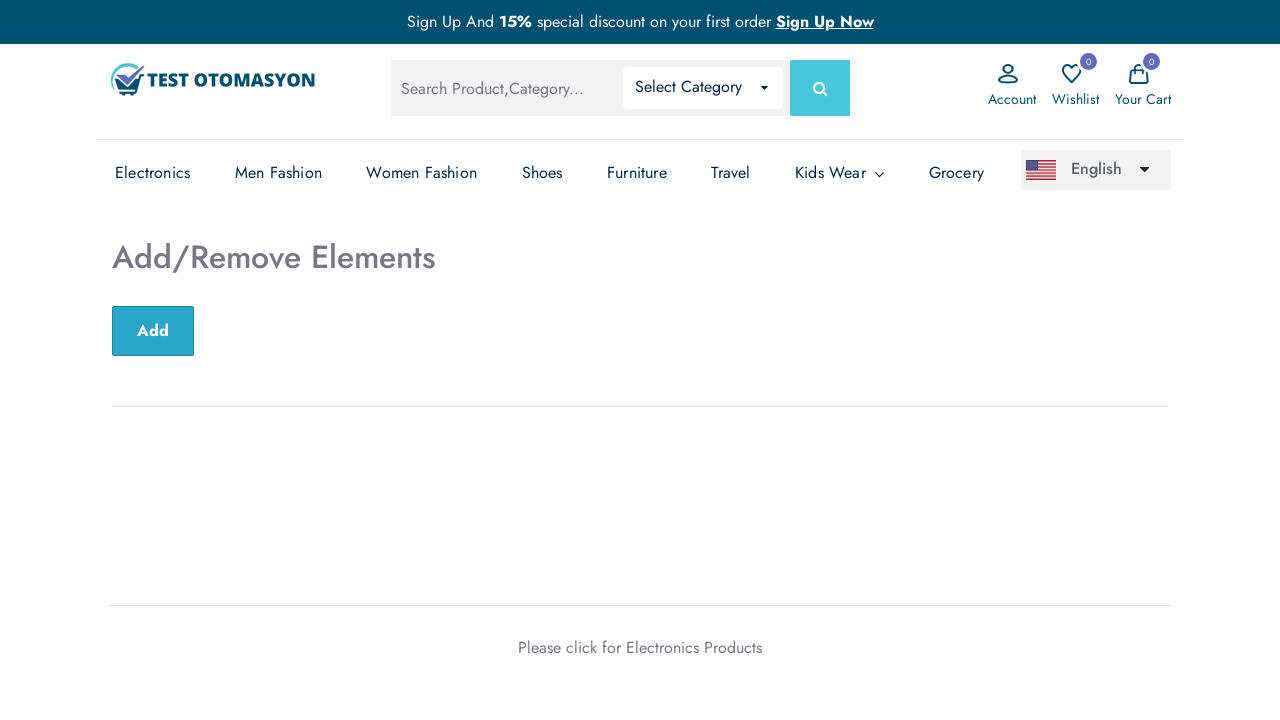